Navigates to a CVE vulnerability detail page on the National Vulnerability Database (NVD) and clicks to expand the change history section.

Starting URL: https://nvd.nist.gov/vuln/detail/CVE-2017-0144

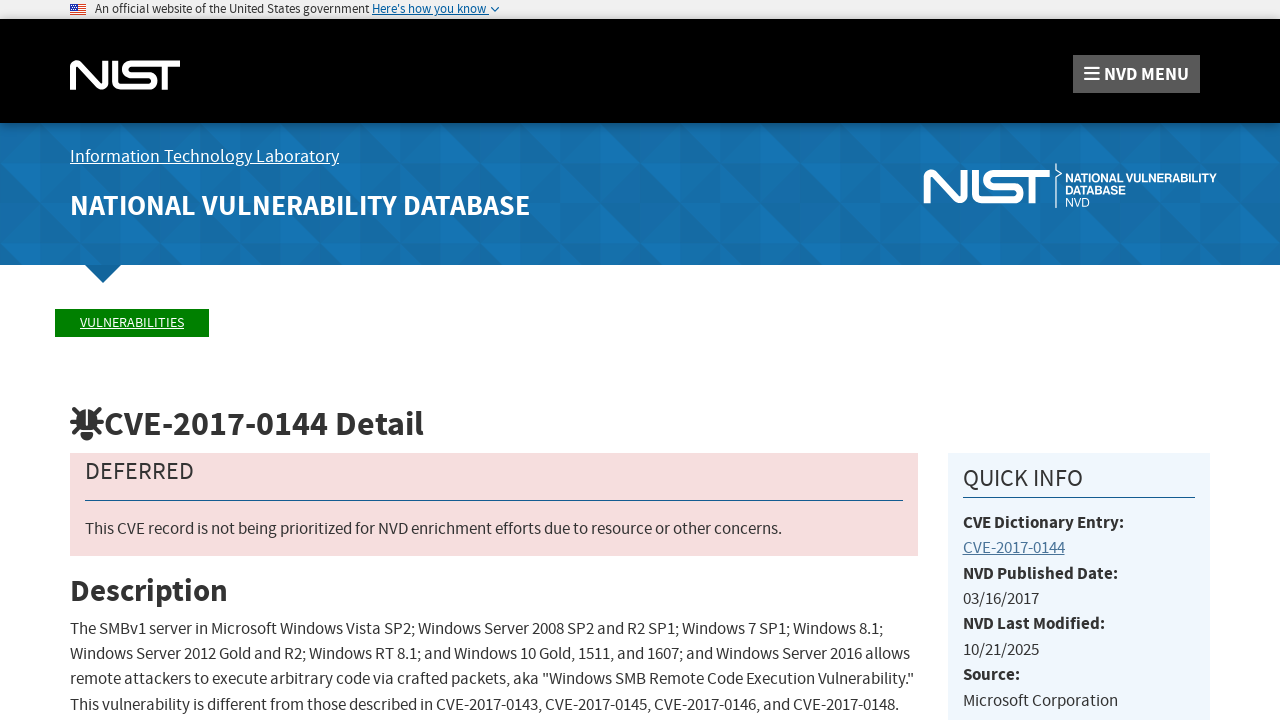

Navigated to CVE-2017-0144 vulnerability detail page on NVD
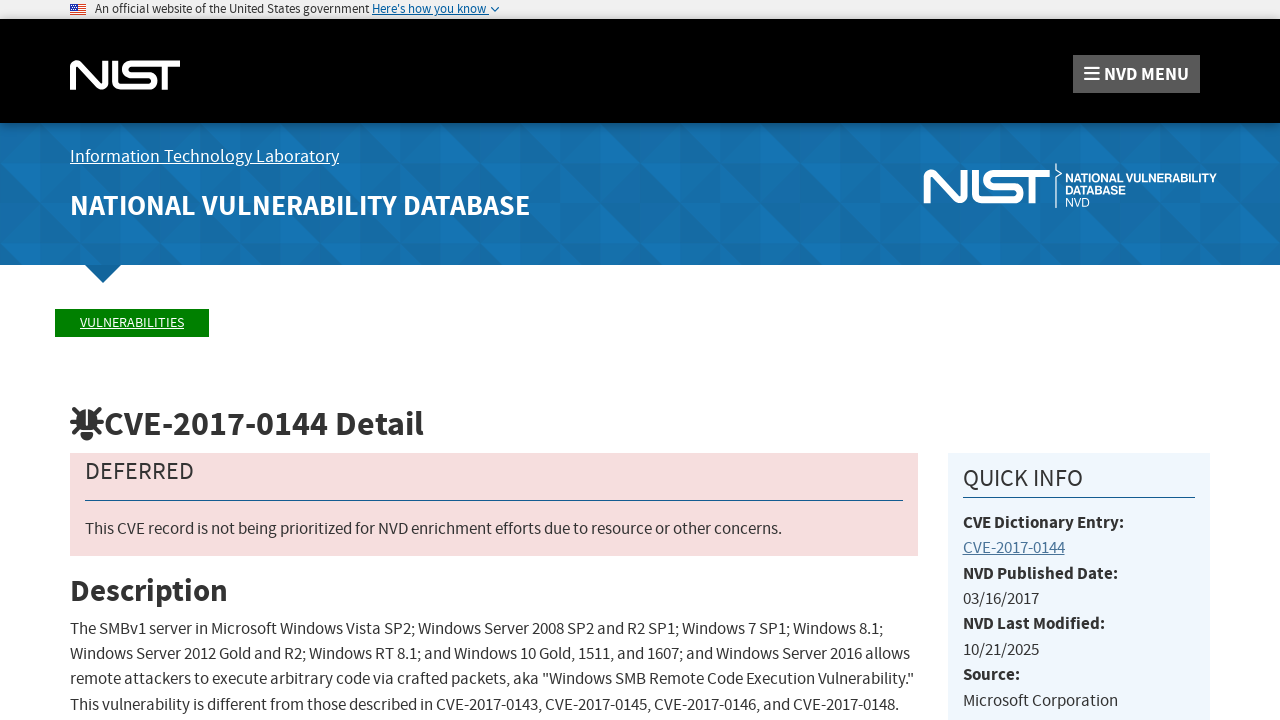

Change history toggle element loaded
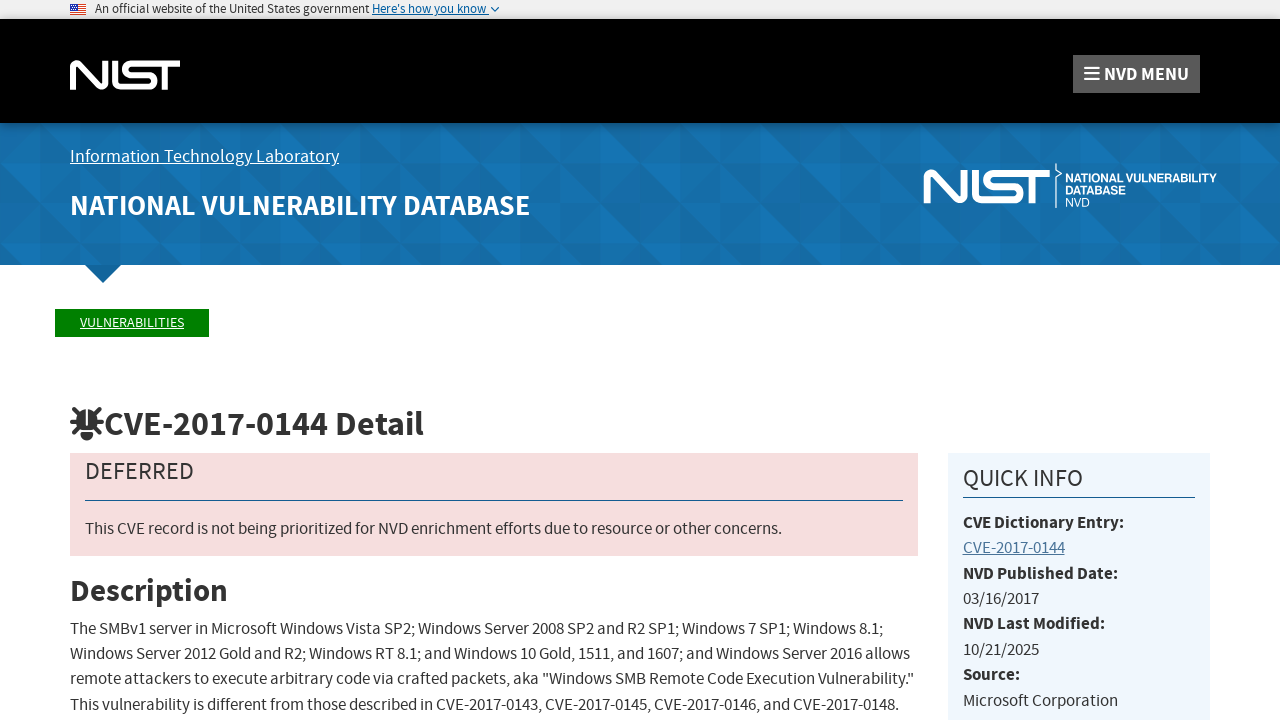

Clicked change history toggle to expand the section at (268, 360) on #changeHistoryToggle
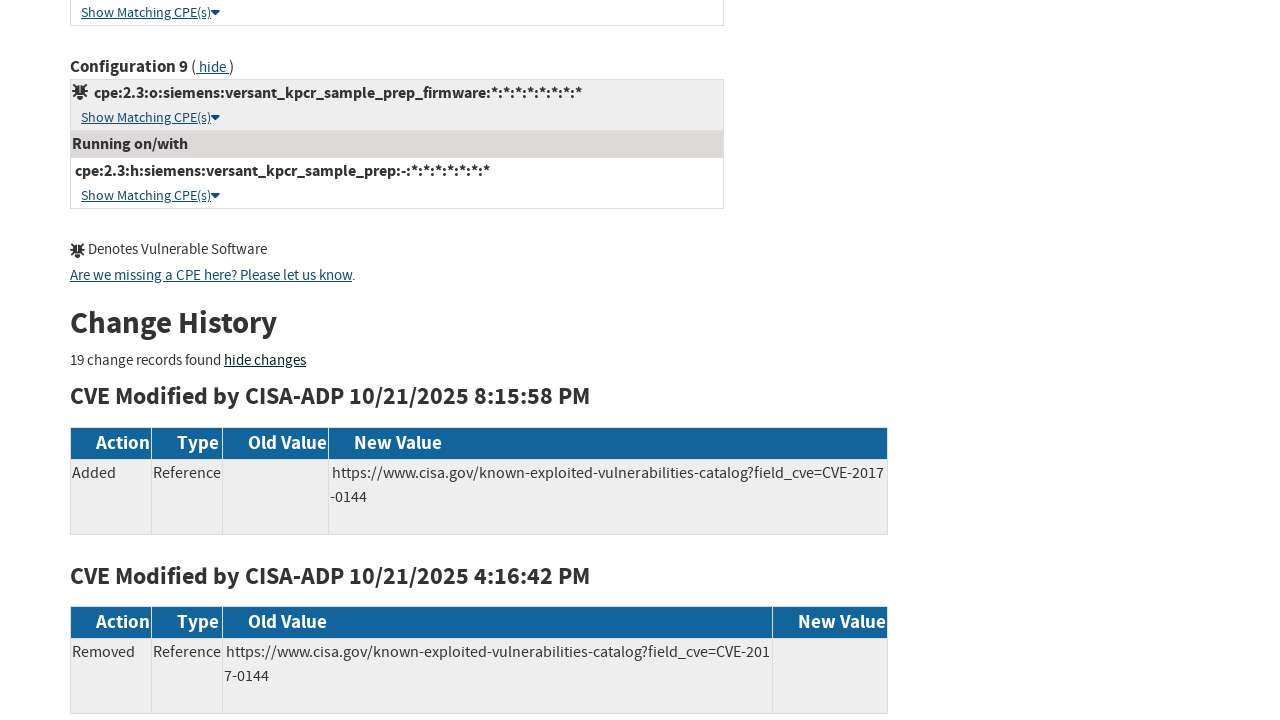

Waited for change history content to load
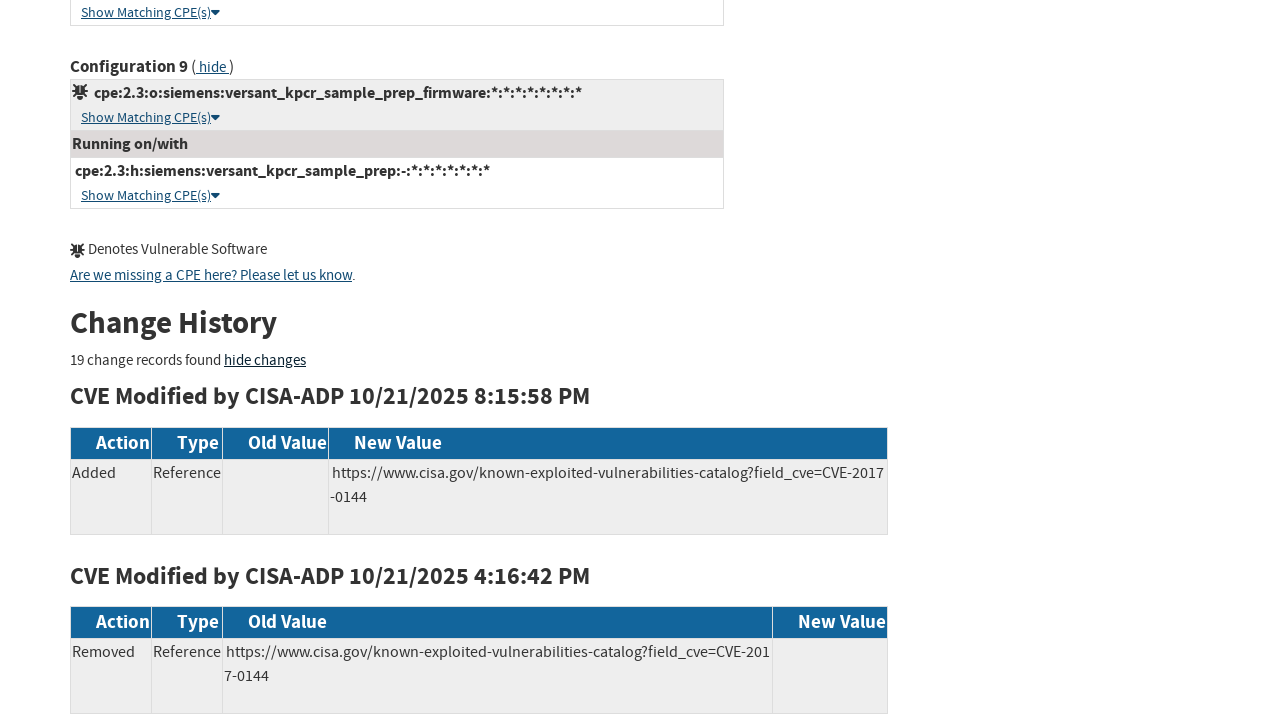

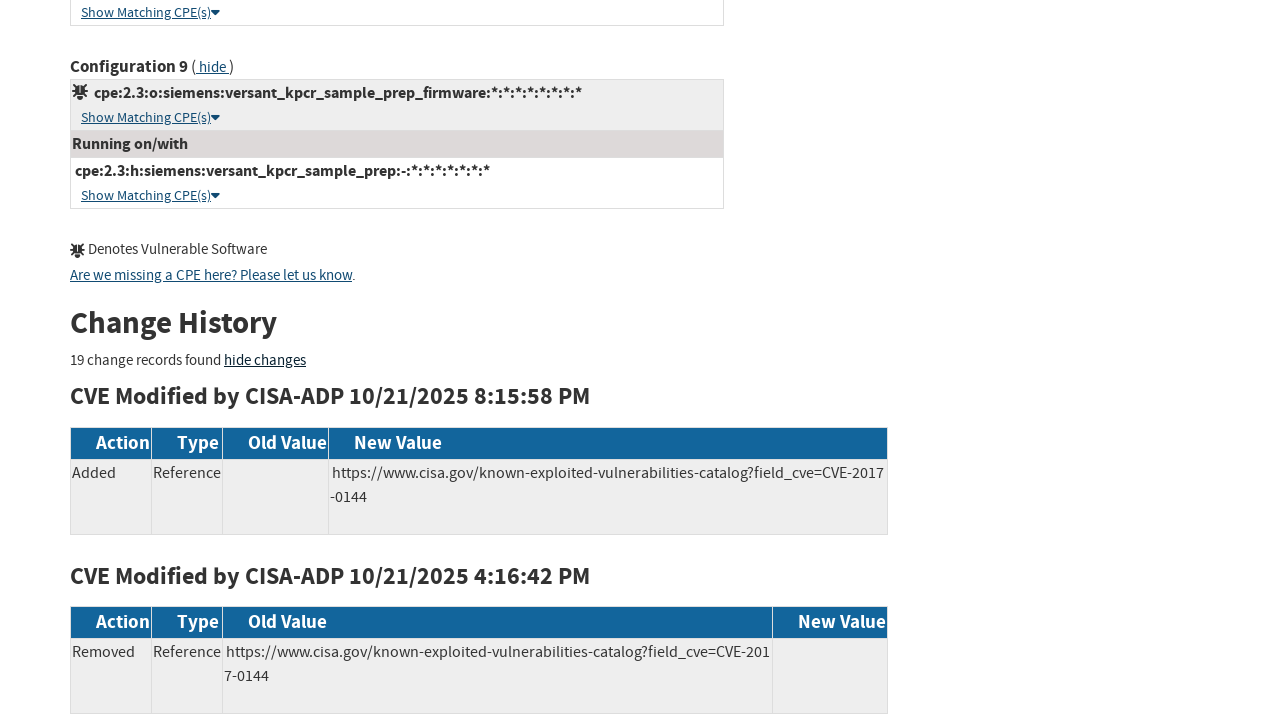